Tests mortgage calculator form by entering home value, interest rate, and selecting a start month from a dropdown

Starting URL: https://www.mortgagecalculator.org

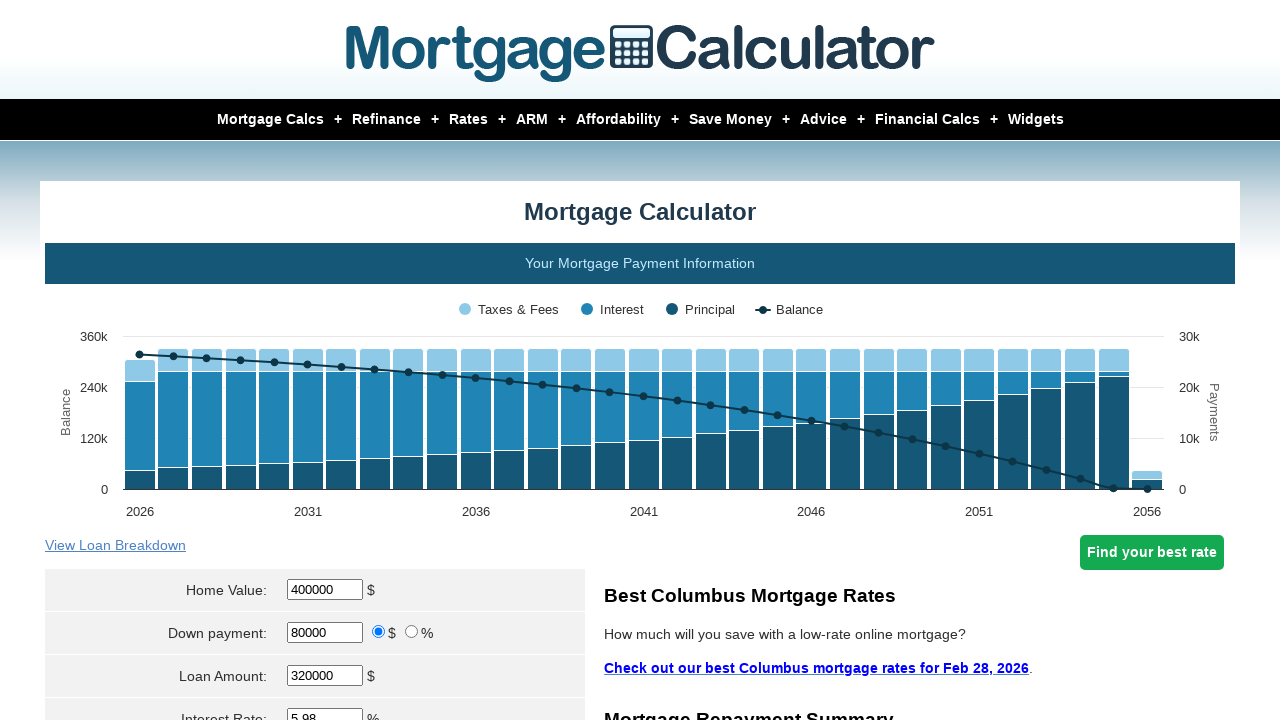

Cleared home value input field on input[name='param[homevalue]']
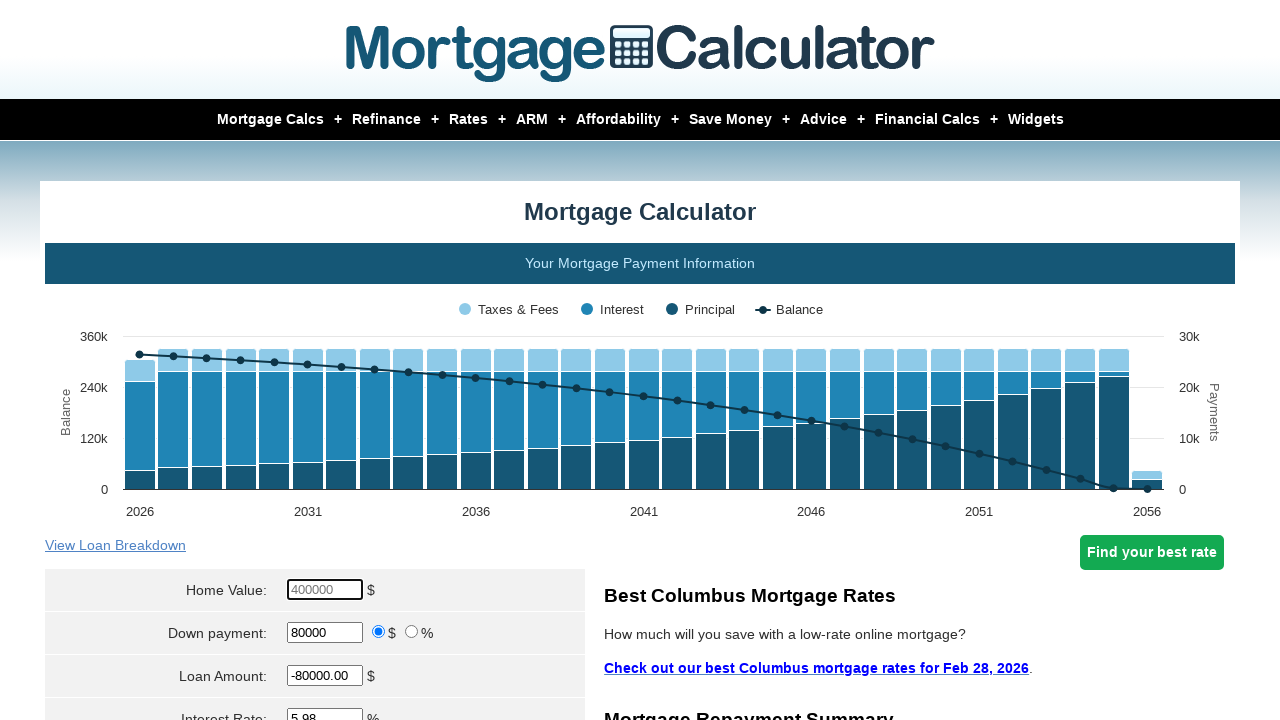

Entered home value of 350000 on input[name='param[homevalue]']
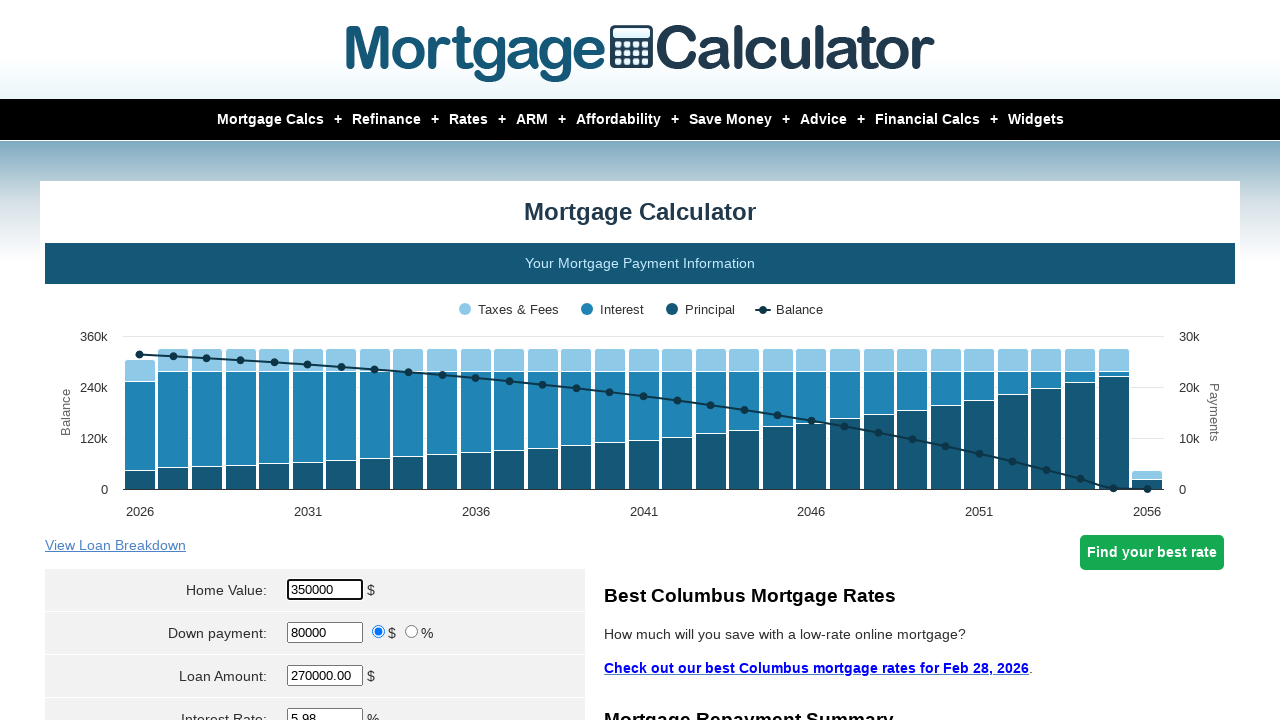

Cleared interest rate input field on input[name='param[interest_rate]']
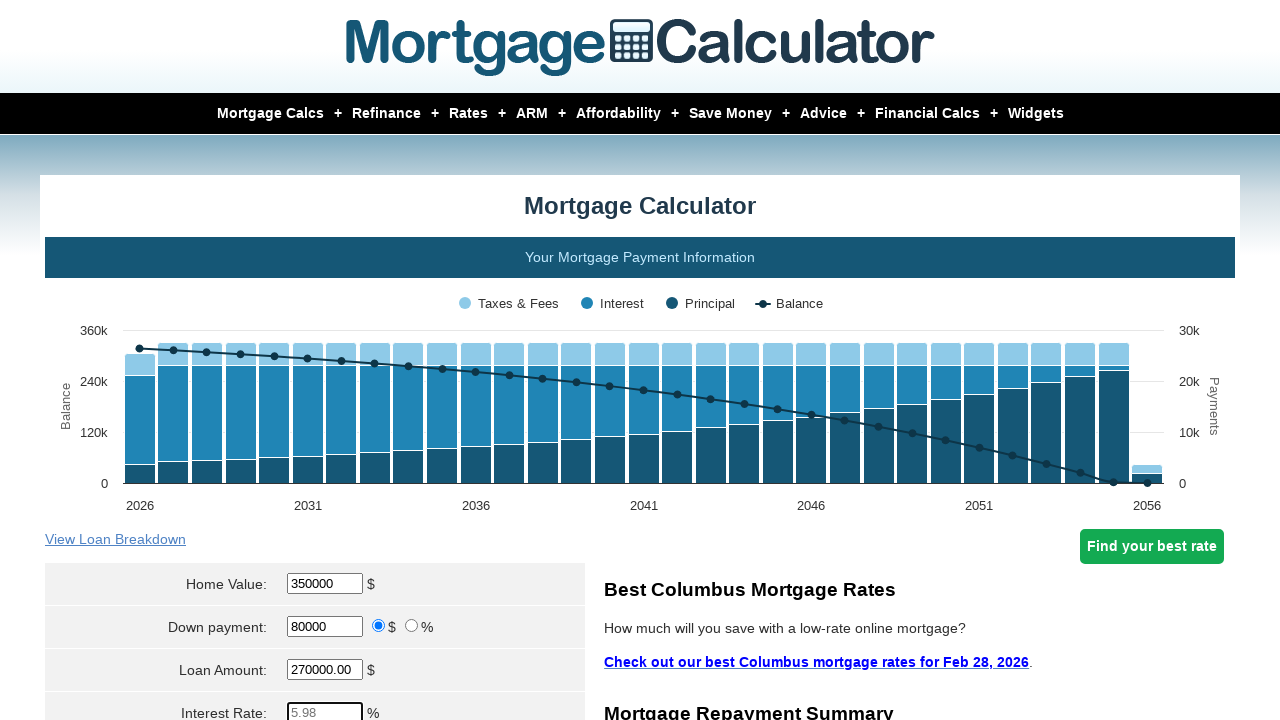

Entered interest rate of 2.5 on input[name='param[interest_rate]']
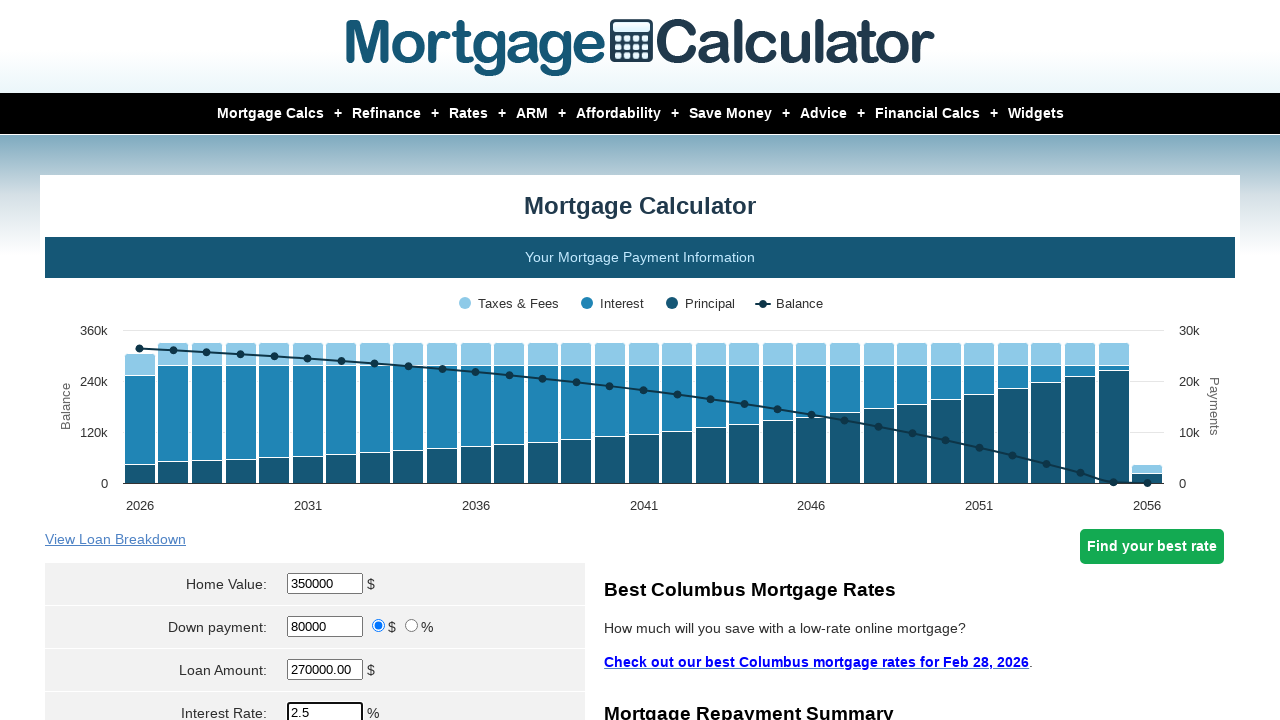

Selected April as start month from dropdown on select[name='param[start_month]']
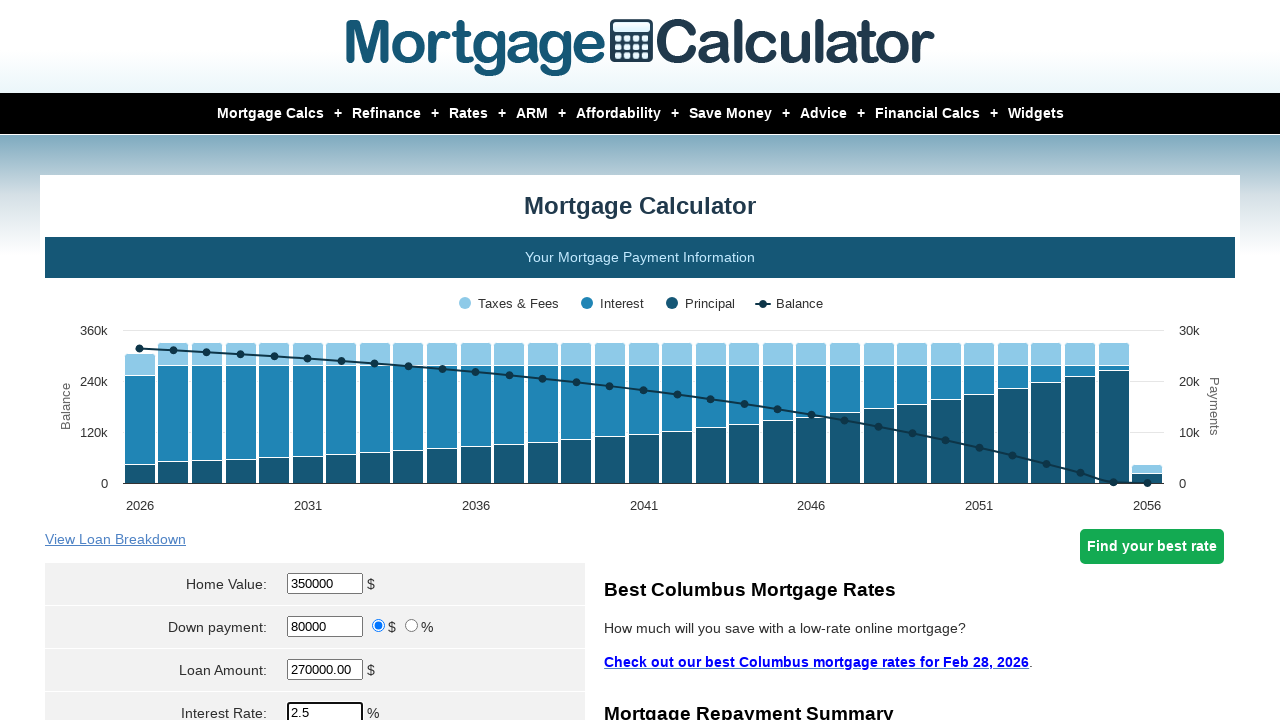

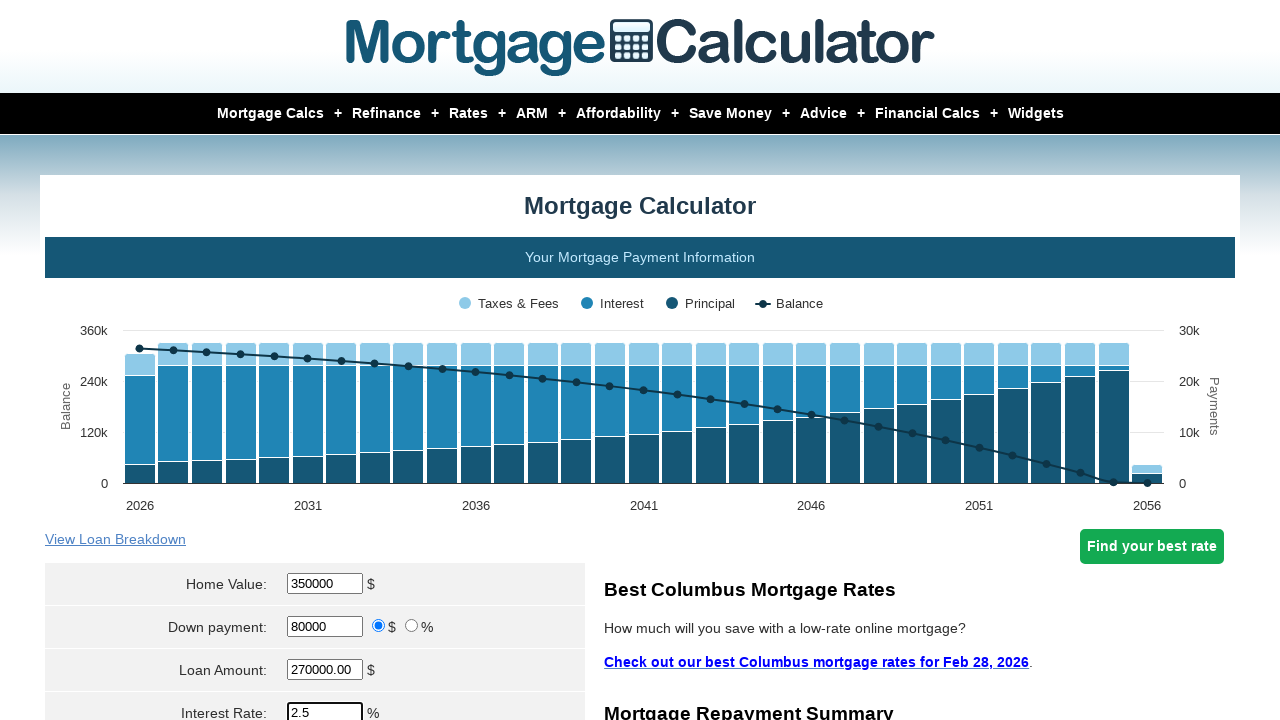